Opens the Sauce Demo website homepage and maximizes the browser window to verify the site is accessible.

Starting URL: https://www.saucedemo.com

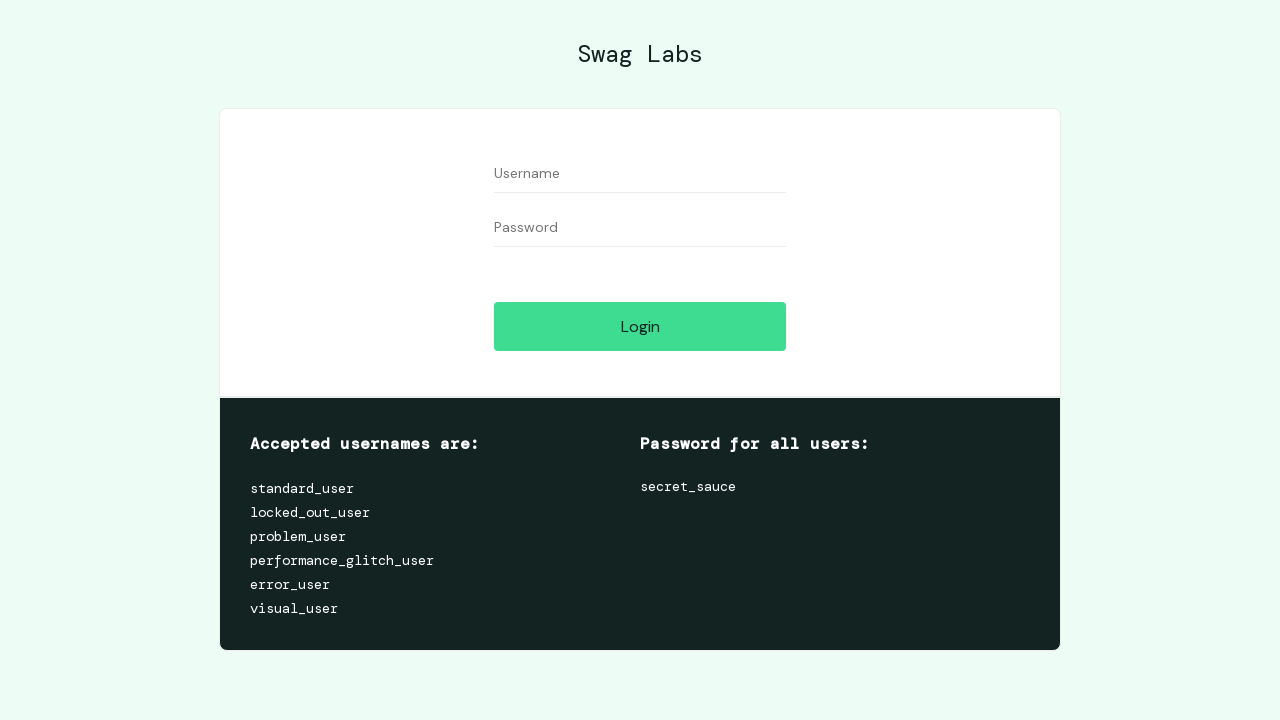

Navigated to Sauce Demo website homepage
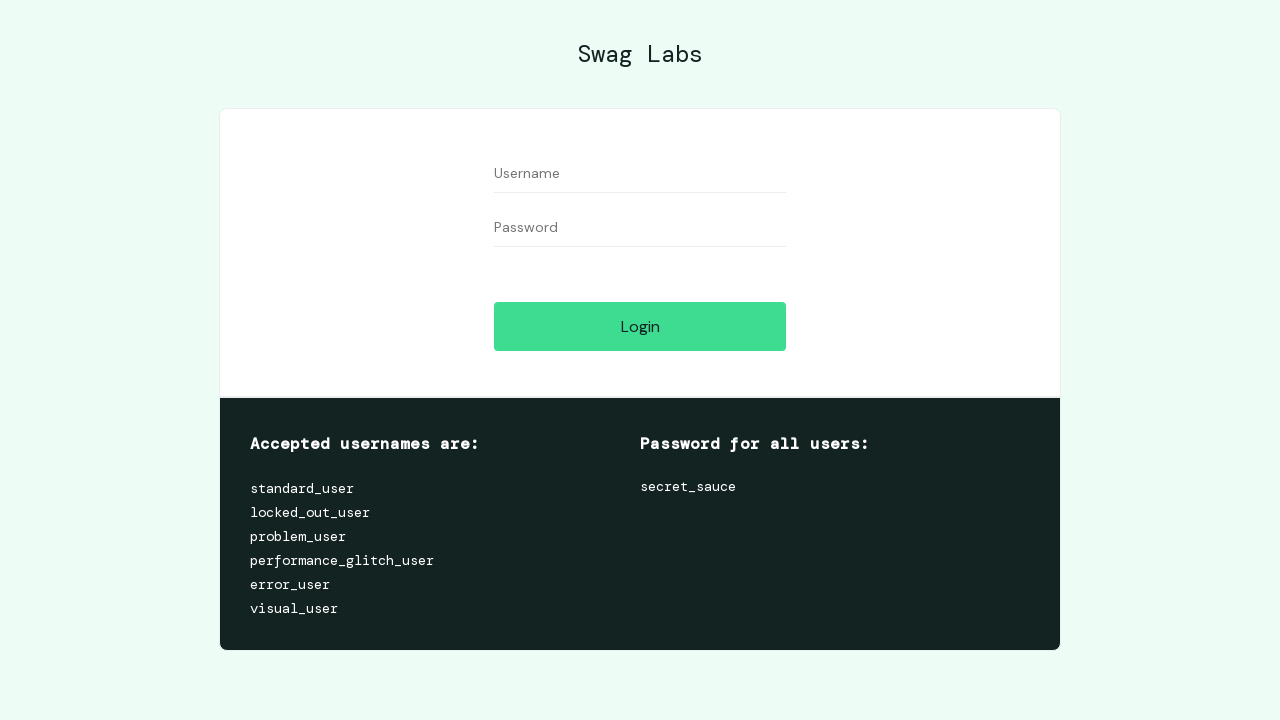

Maximized browser window to 1920x1080
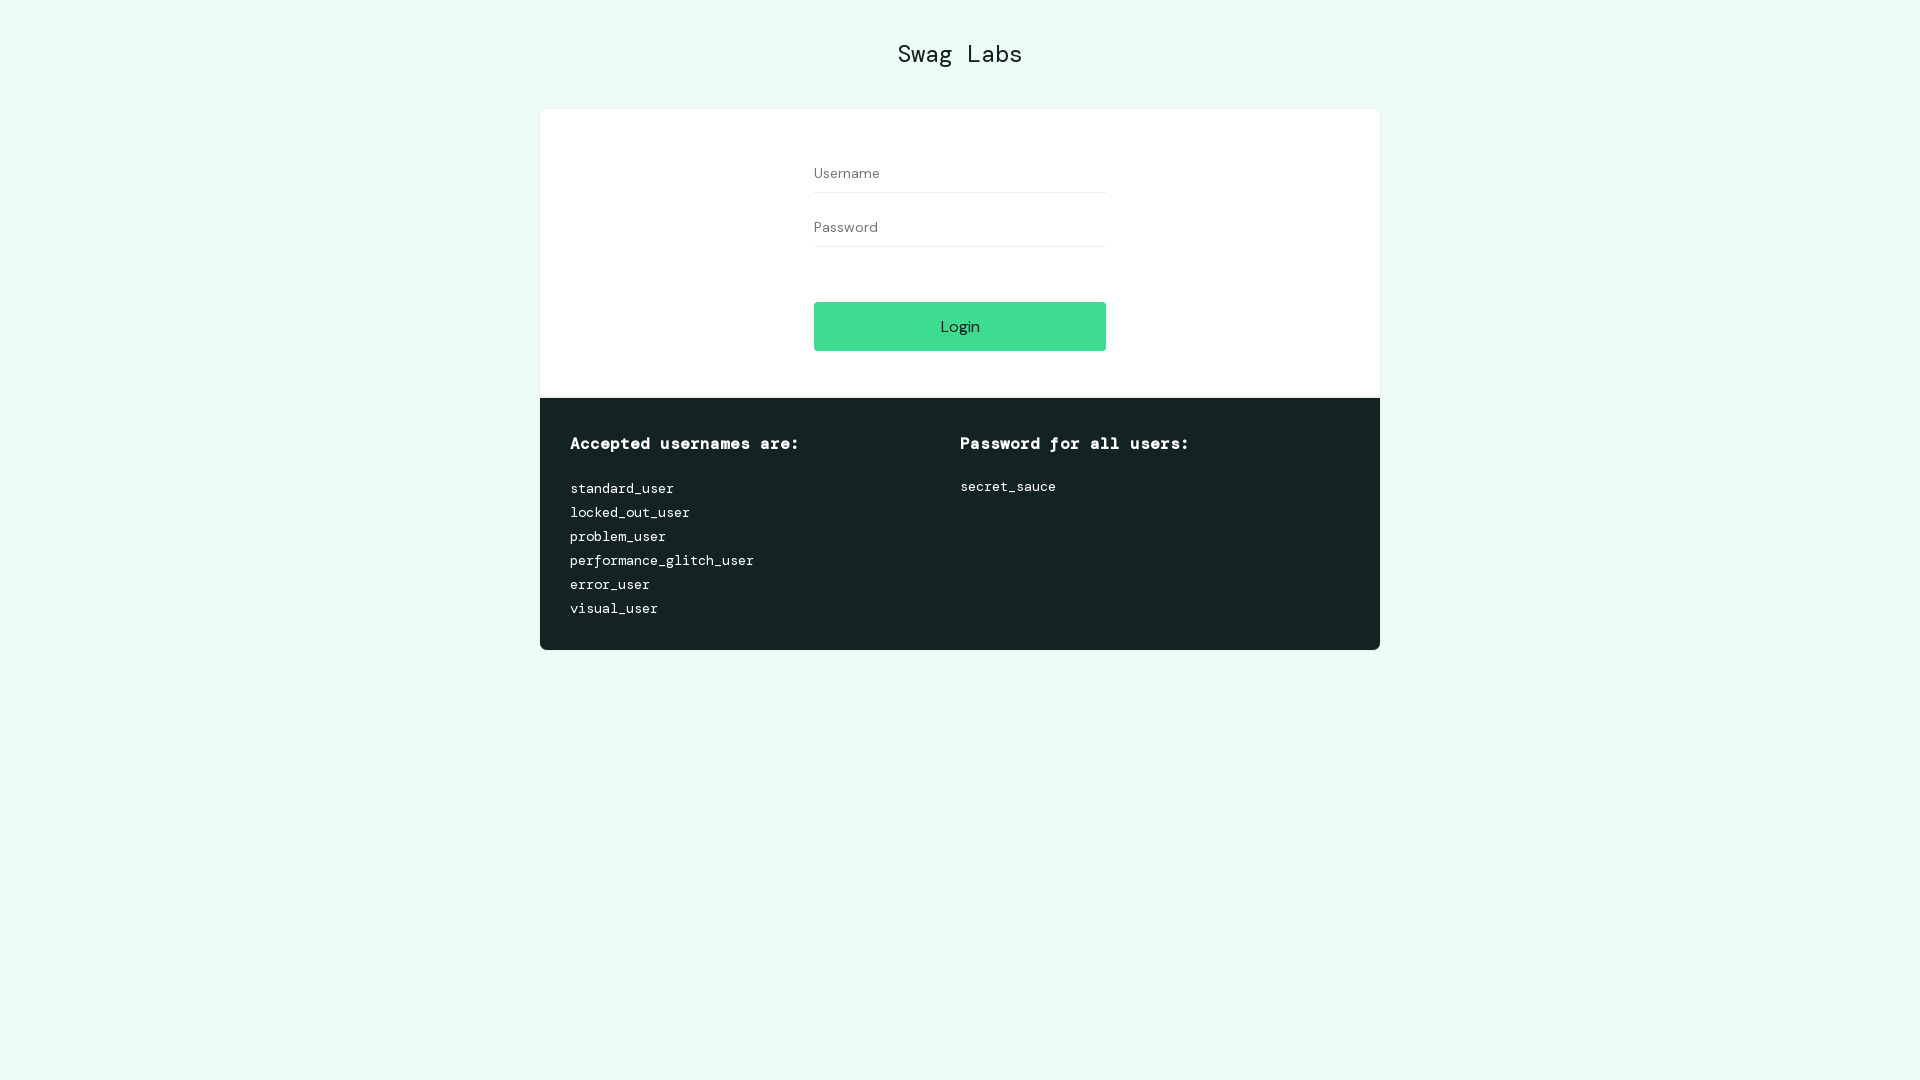

Sauce Demo website fully loaded and ready
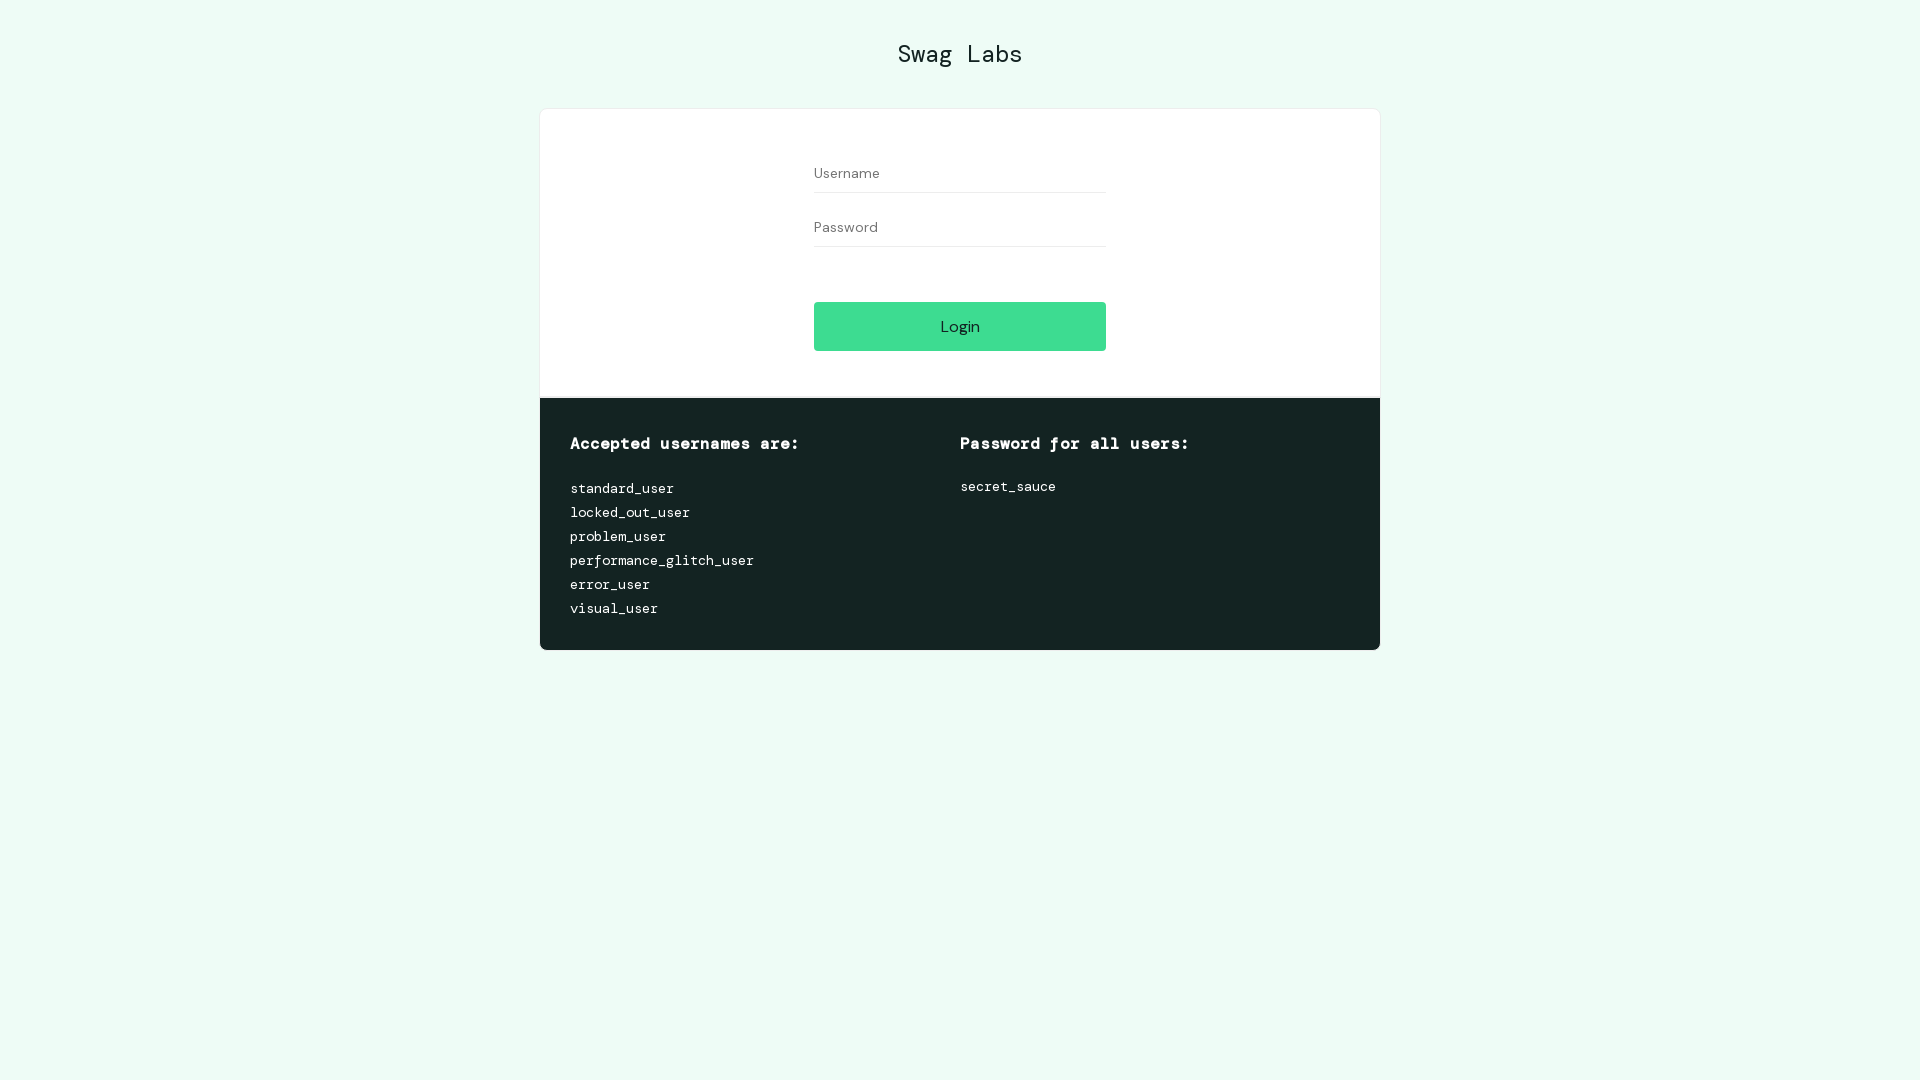

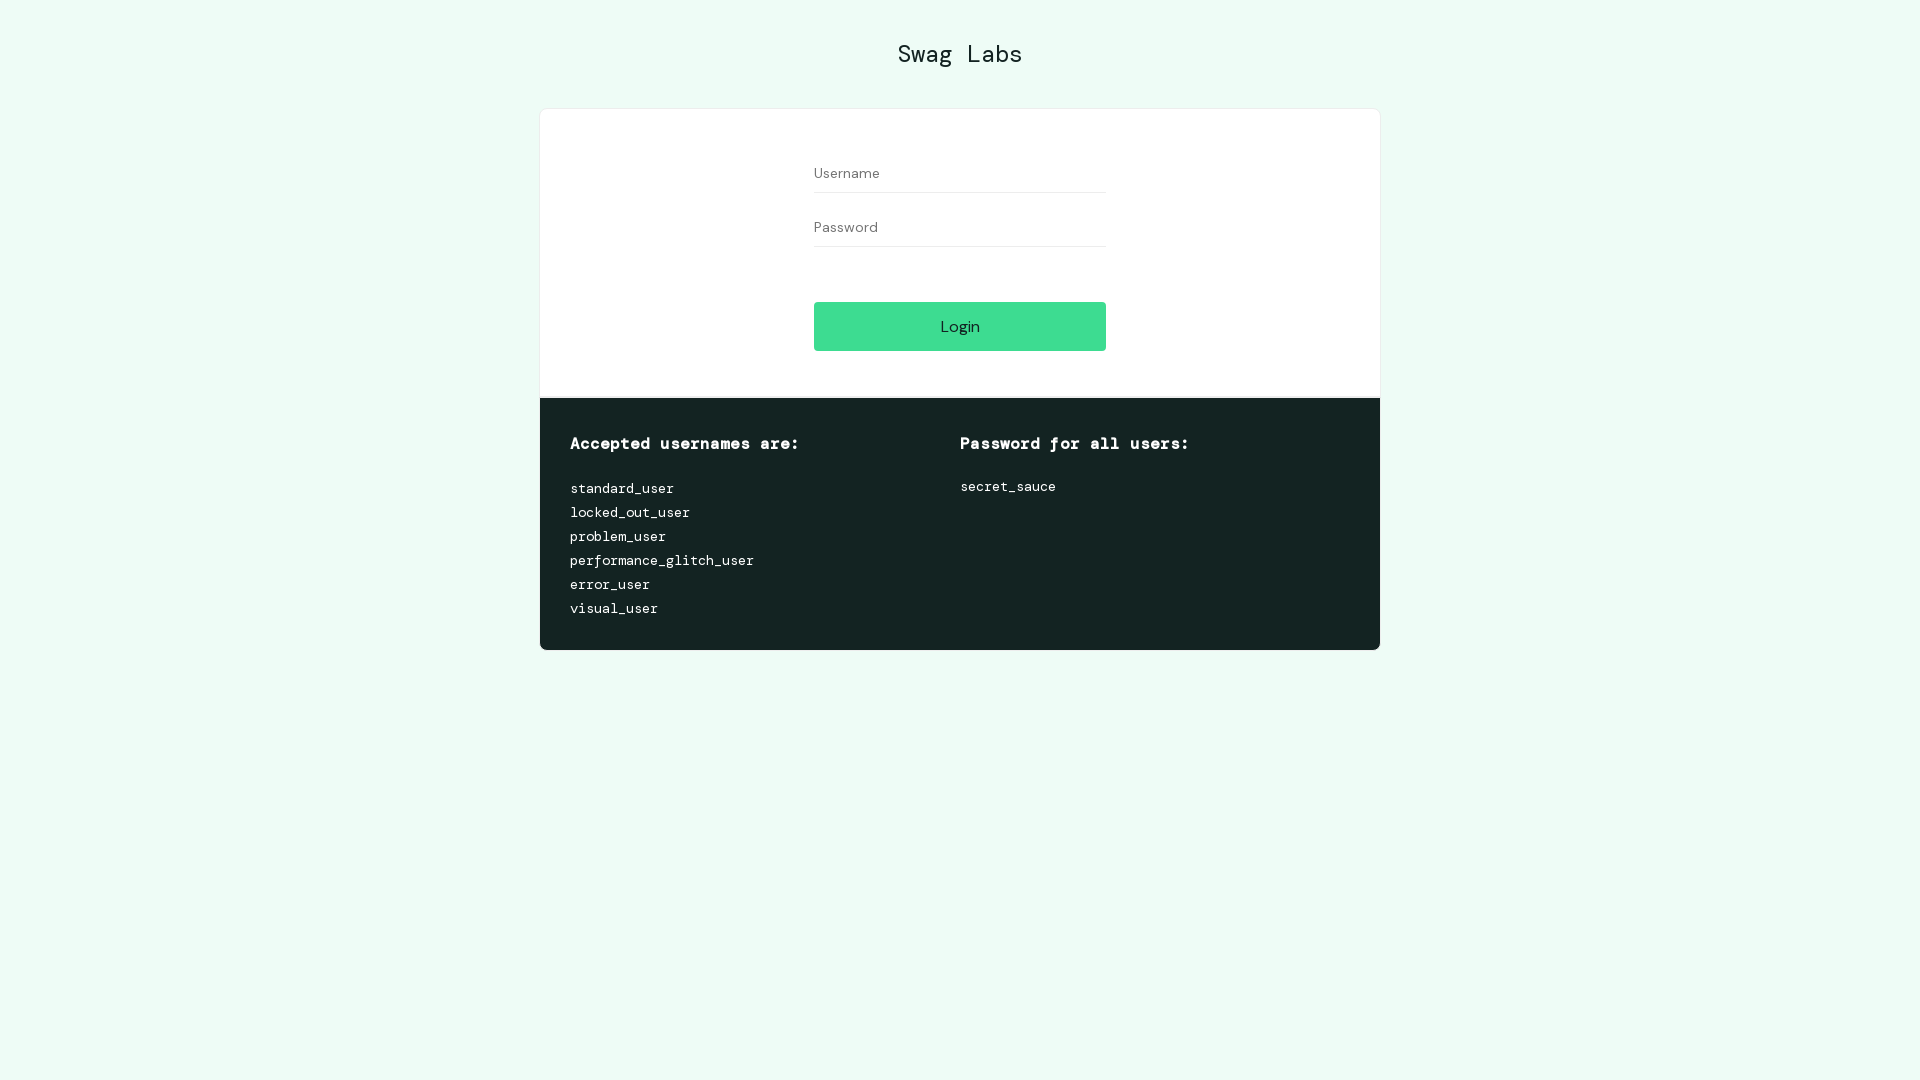